Navigates to an ammunition search results page and verifies that product results are displayed by waiting for the results card element to load.

Starting URL: https://ammoseek.com/ammo/300aac-blackout?pl=no&co=new&ca=brass

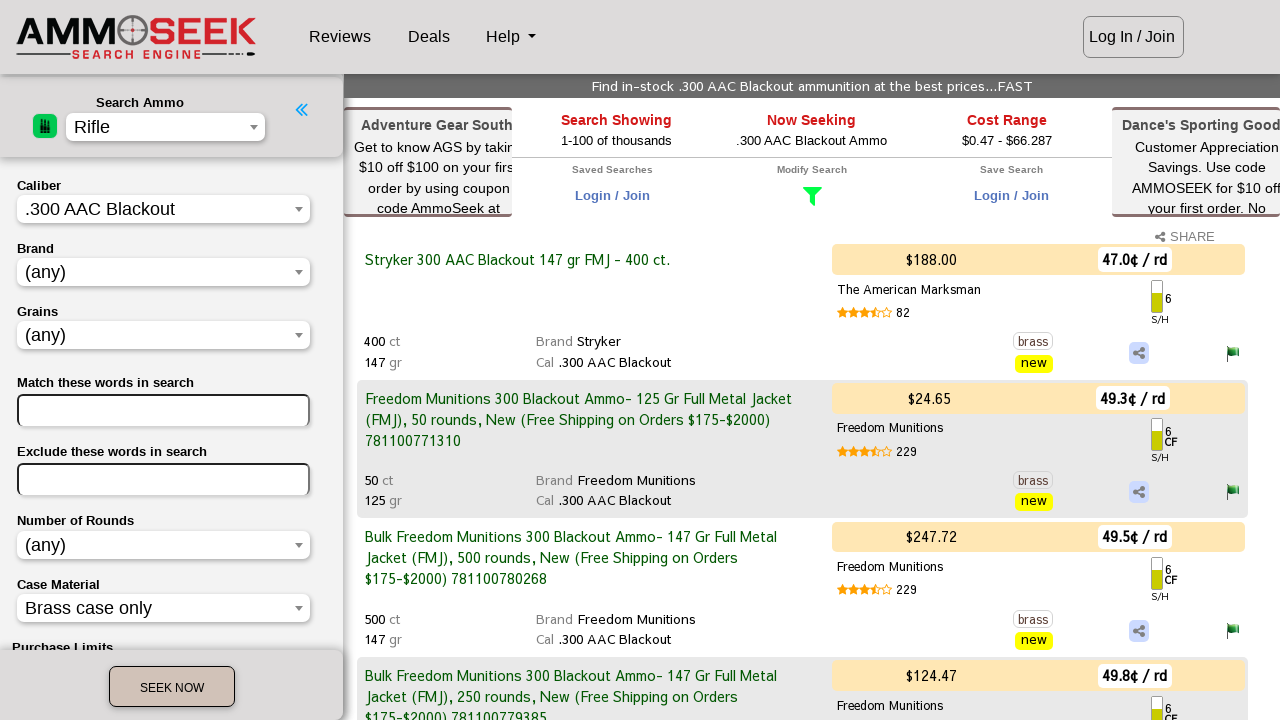

Navigated to ammunition search results page for 300 AAC Blackout
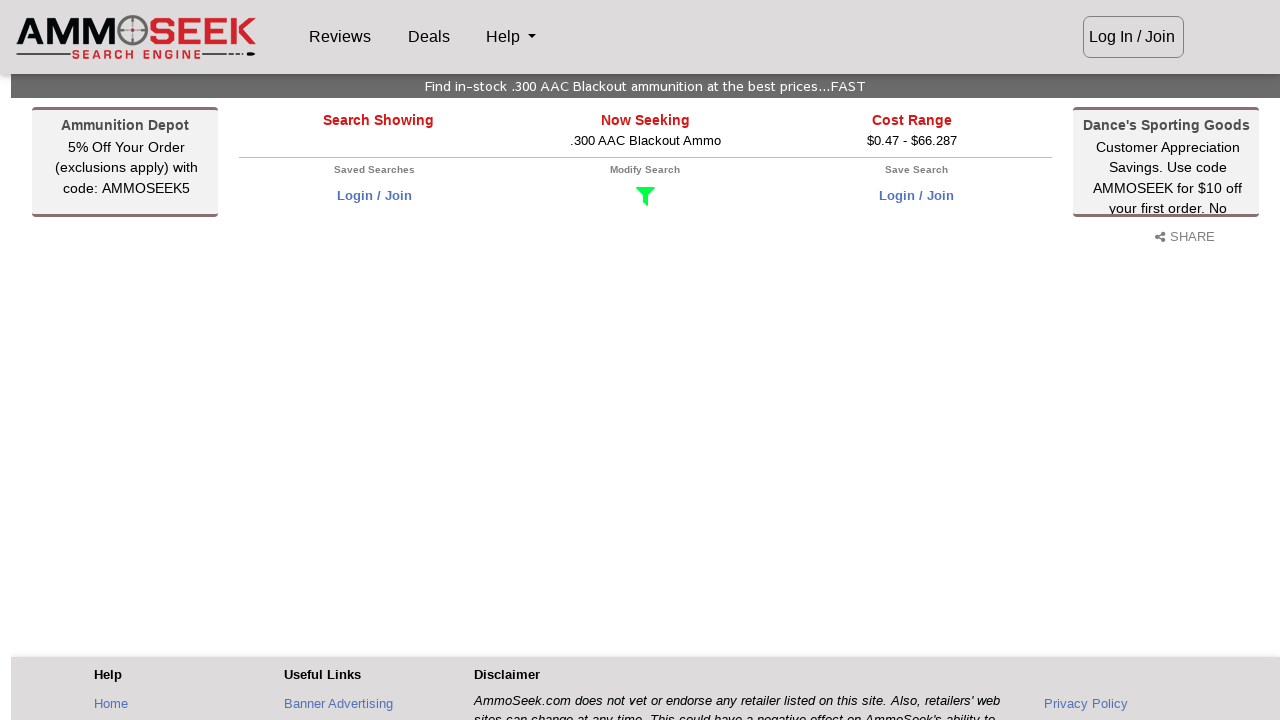

Results card element loaded successfully, product results are displayed
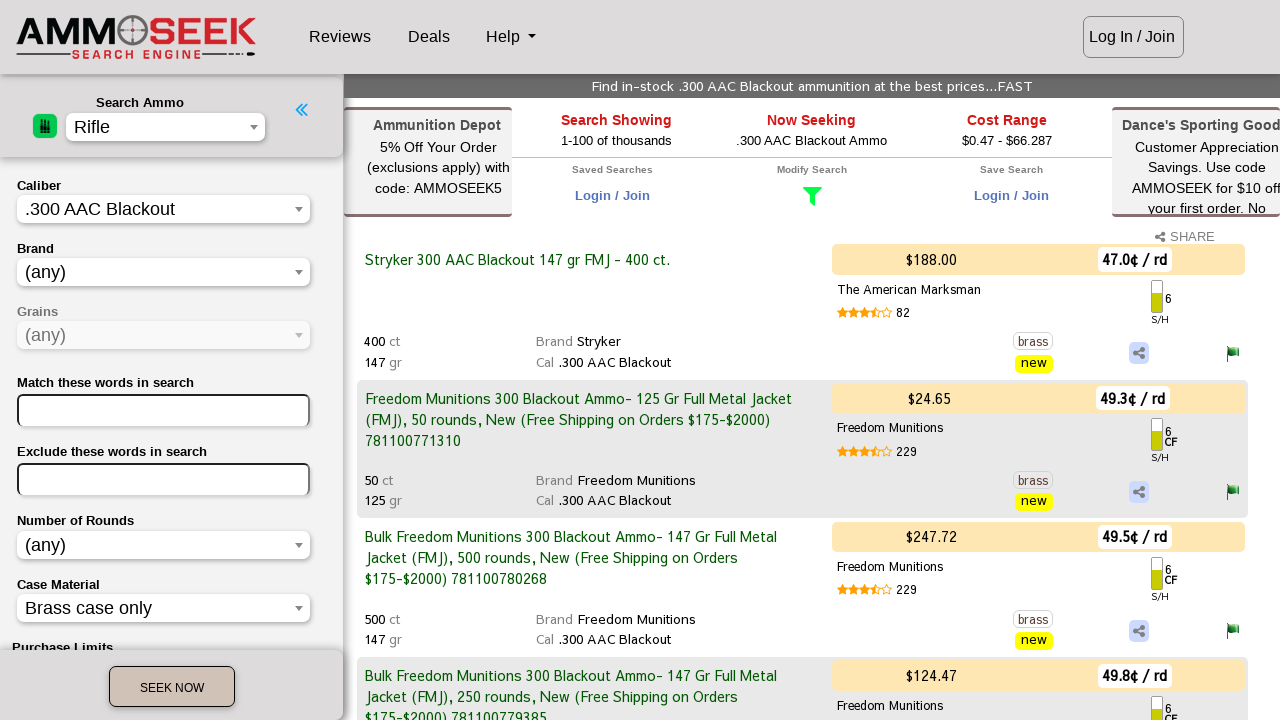

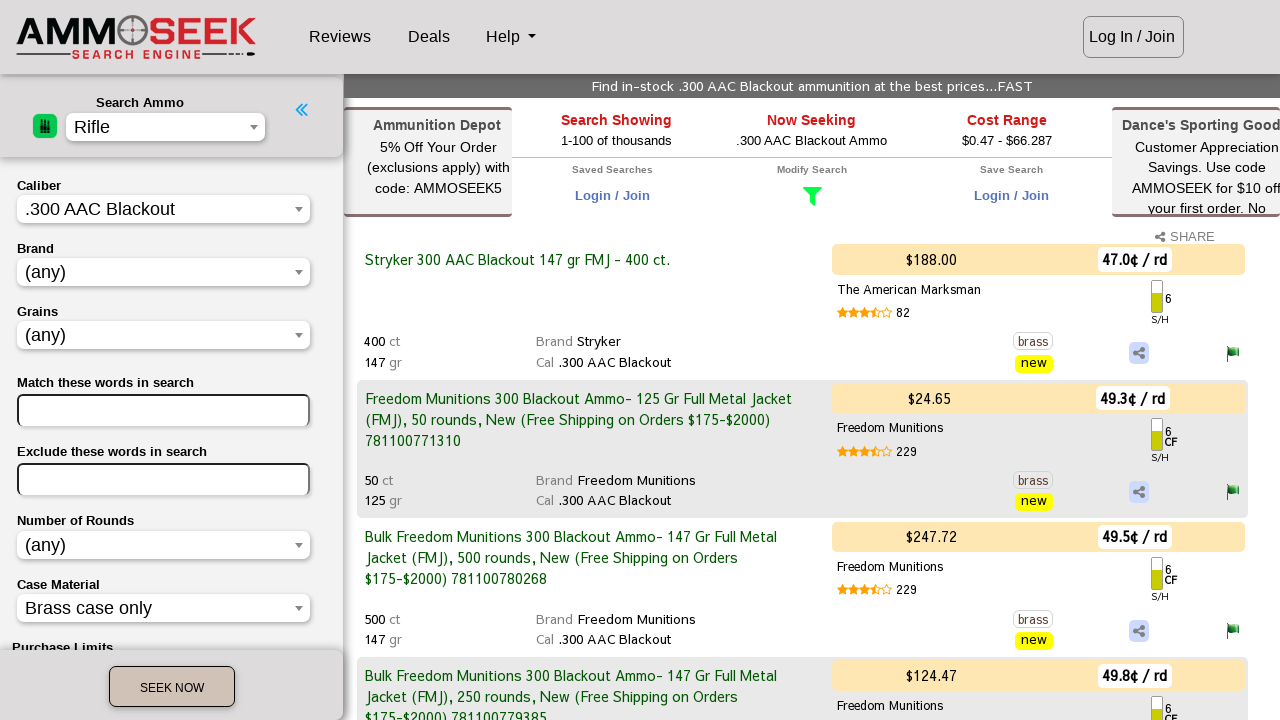